Automates the robot ordering process by dismissing an alert, filling out the order form with robot parts (head, body, legs) and address, previewing the robot, and submitting the order.

Starting URL: https://robotsparebinindustries.com/#/robot-order

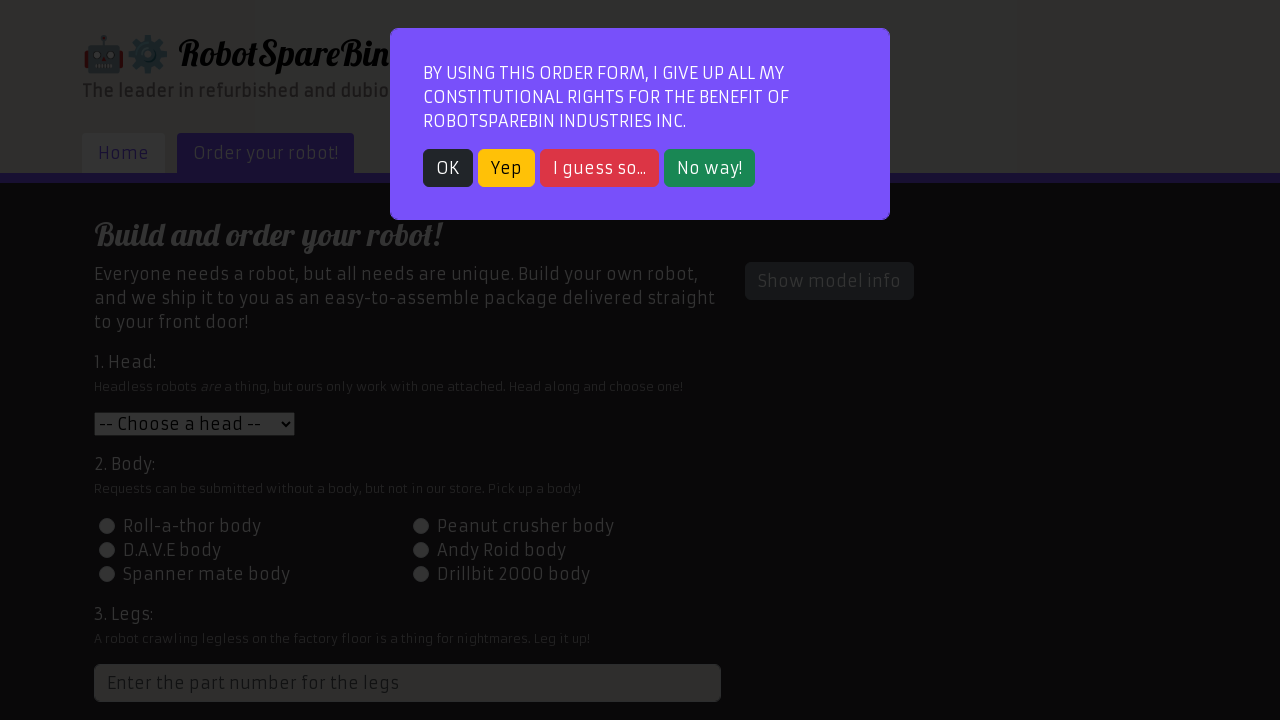

Alert popup loaded
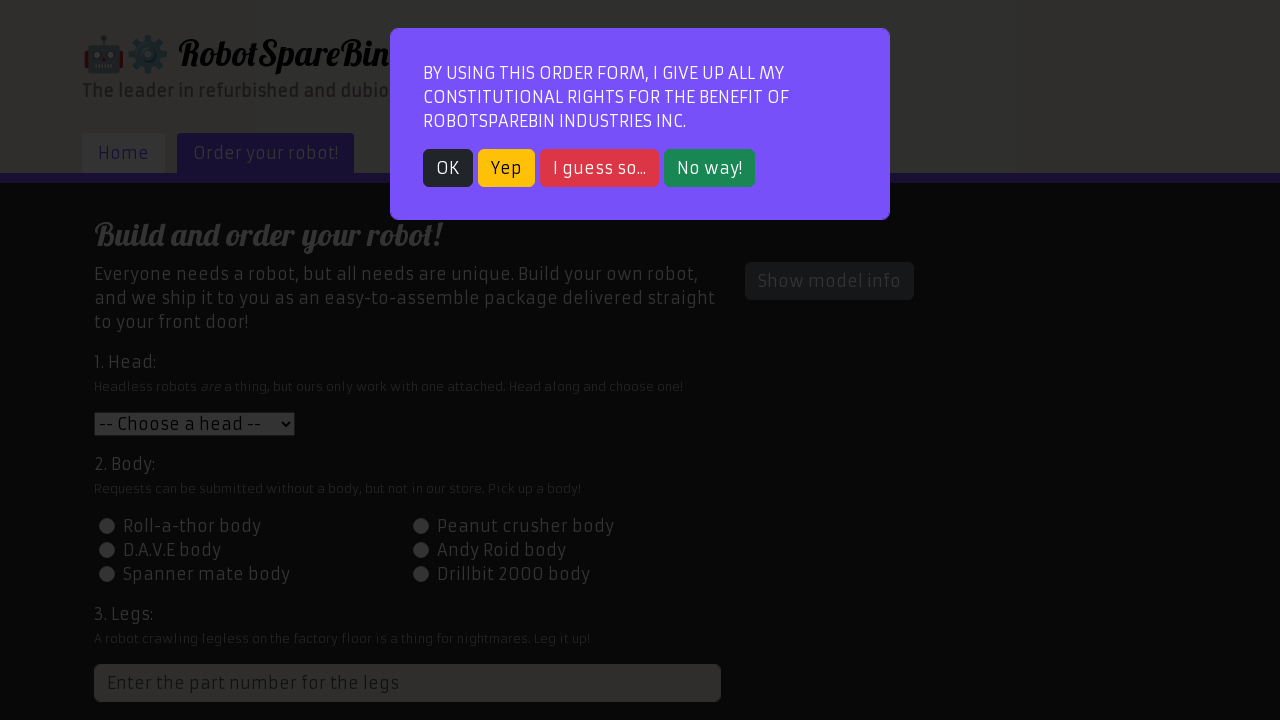

Clicked OK button to dismiss alert at (448, 168) on xpath=//div[@class='alert-buttons']//button[text()='OK']
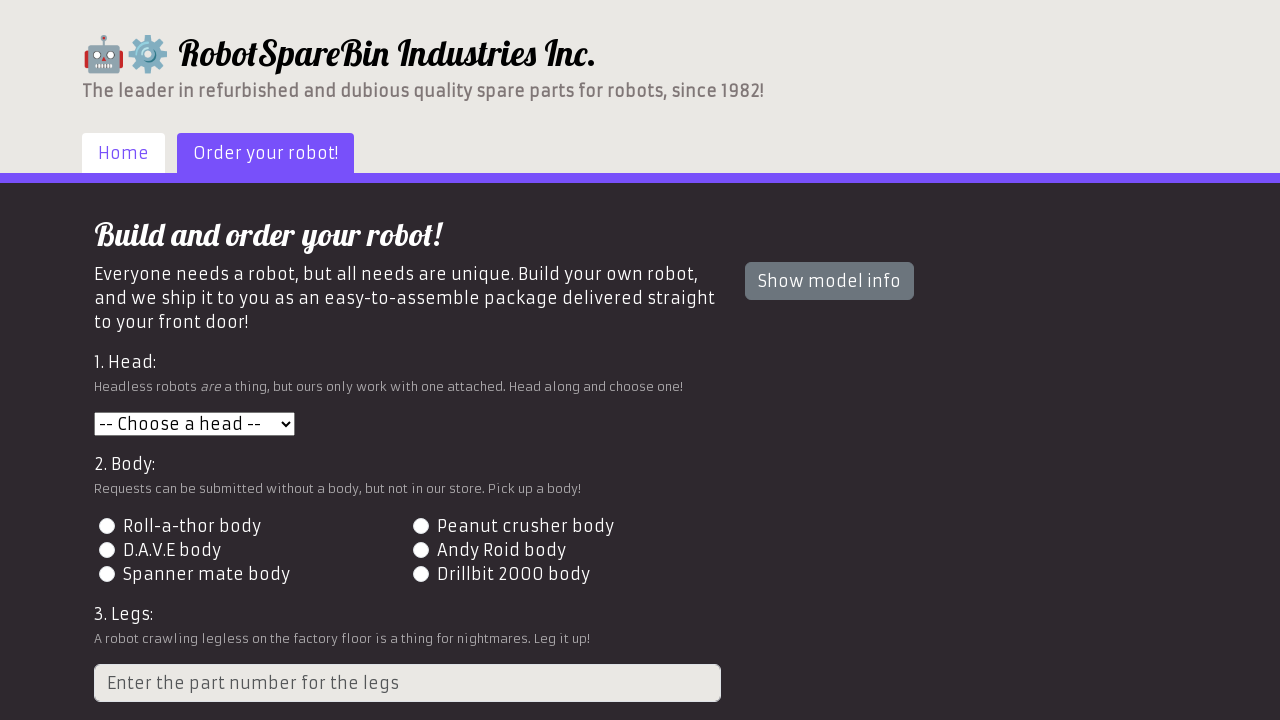

Selected head type 3 on #head
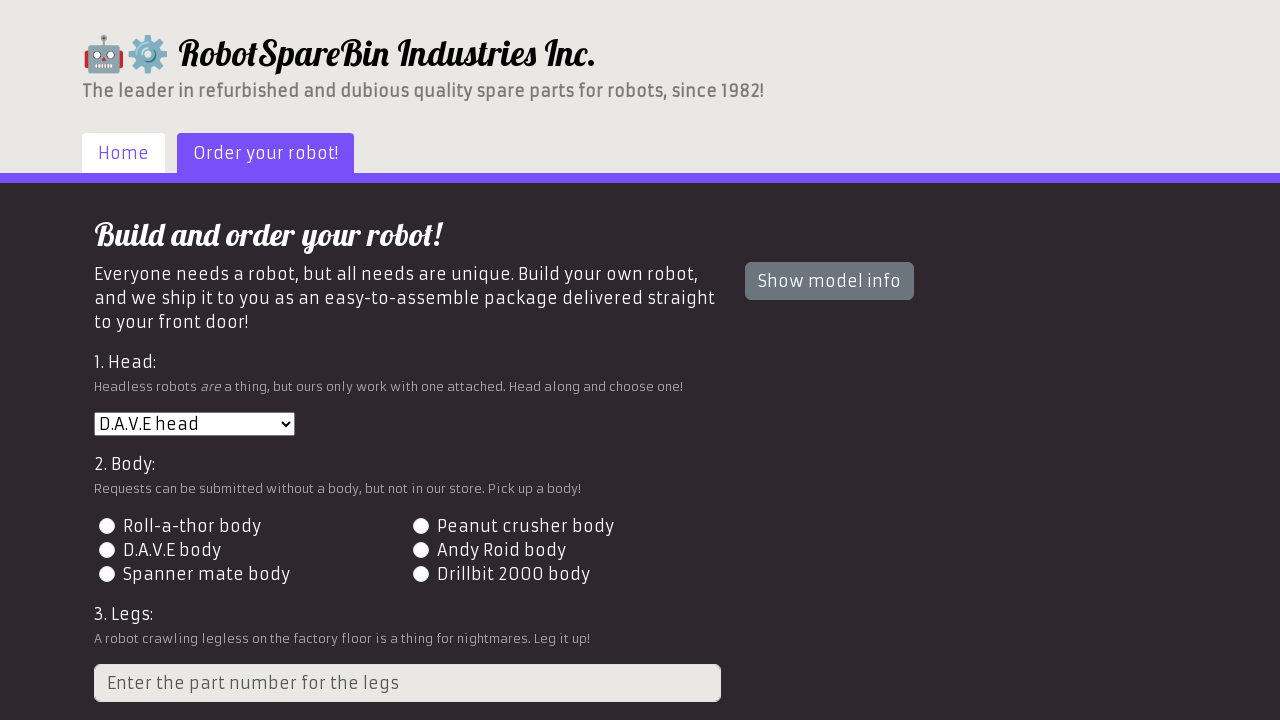

Selected body type 4 at (420, 550) on input[name='body'][value='4']
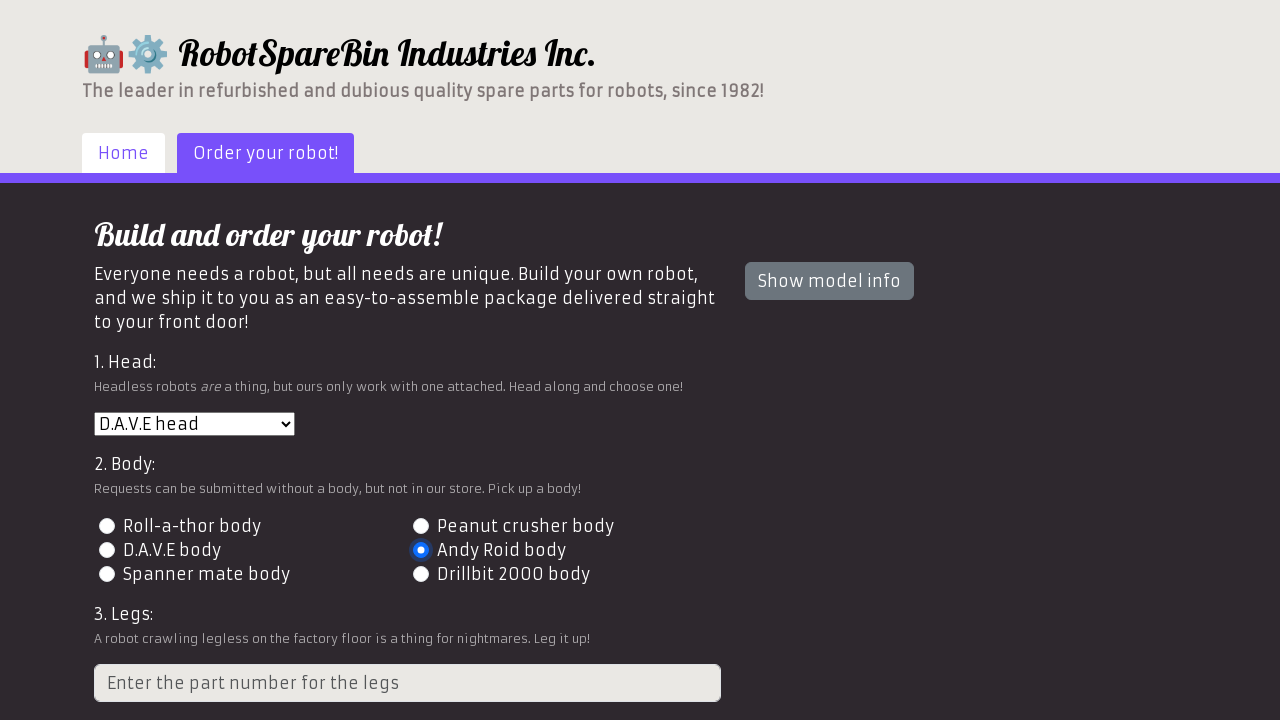

Entered legs part number 2 on input[placeholder='Enter the part number for the legs']
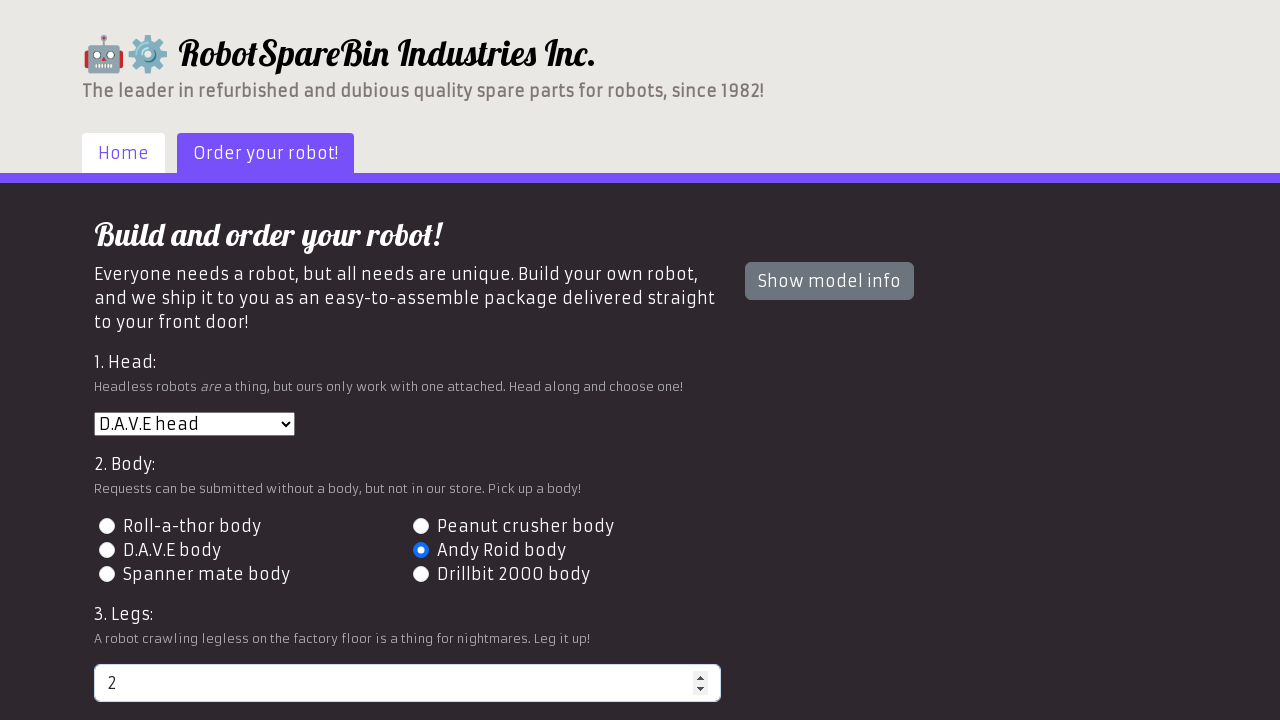

Entered shipping address: 742 Evergreen Terrace, Springfield on #address
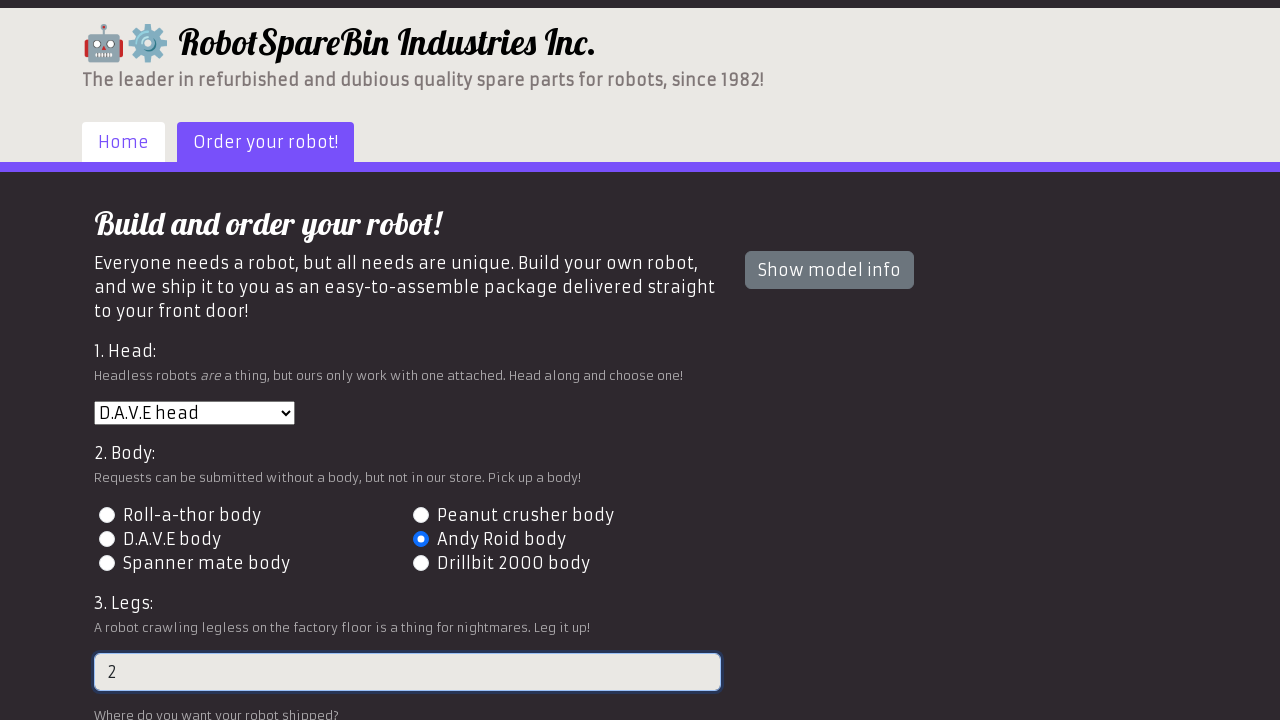

Clicked preview button to show robot at (141, 605) on #preview
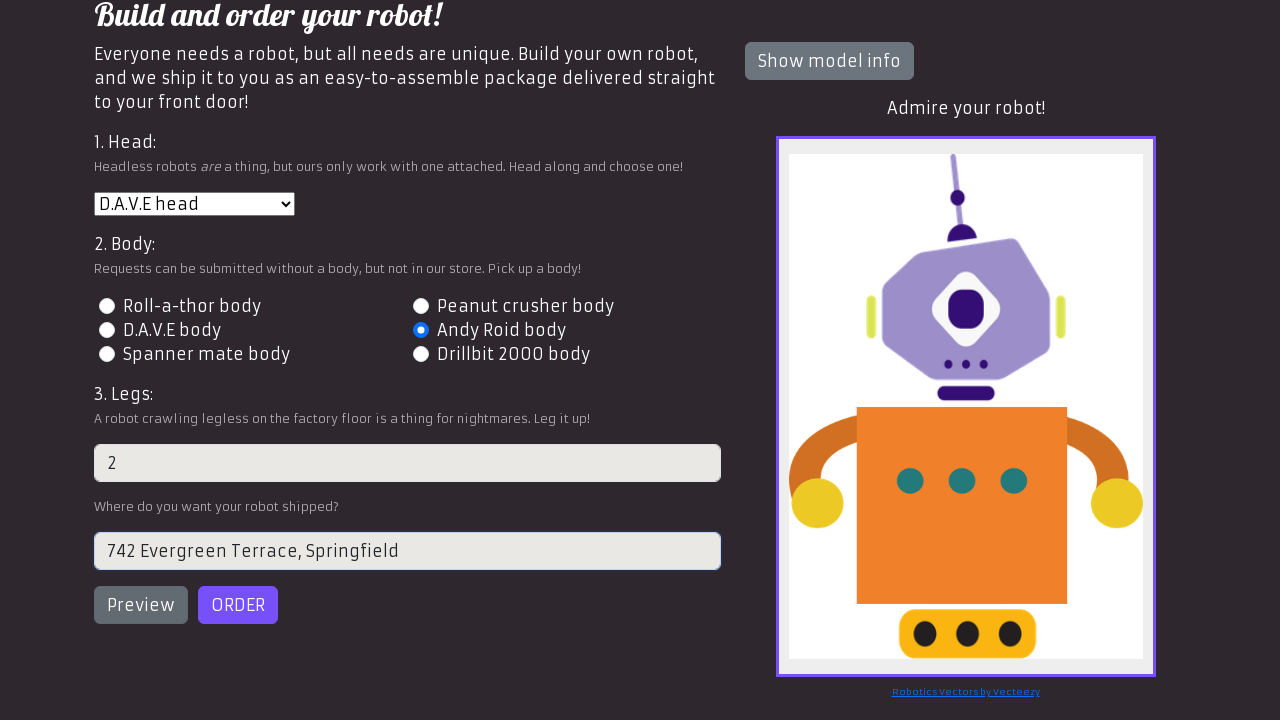

Robot preview image loaded
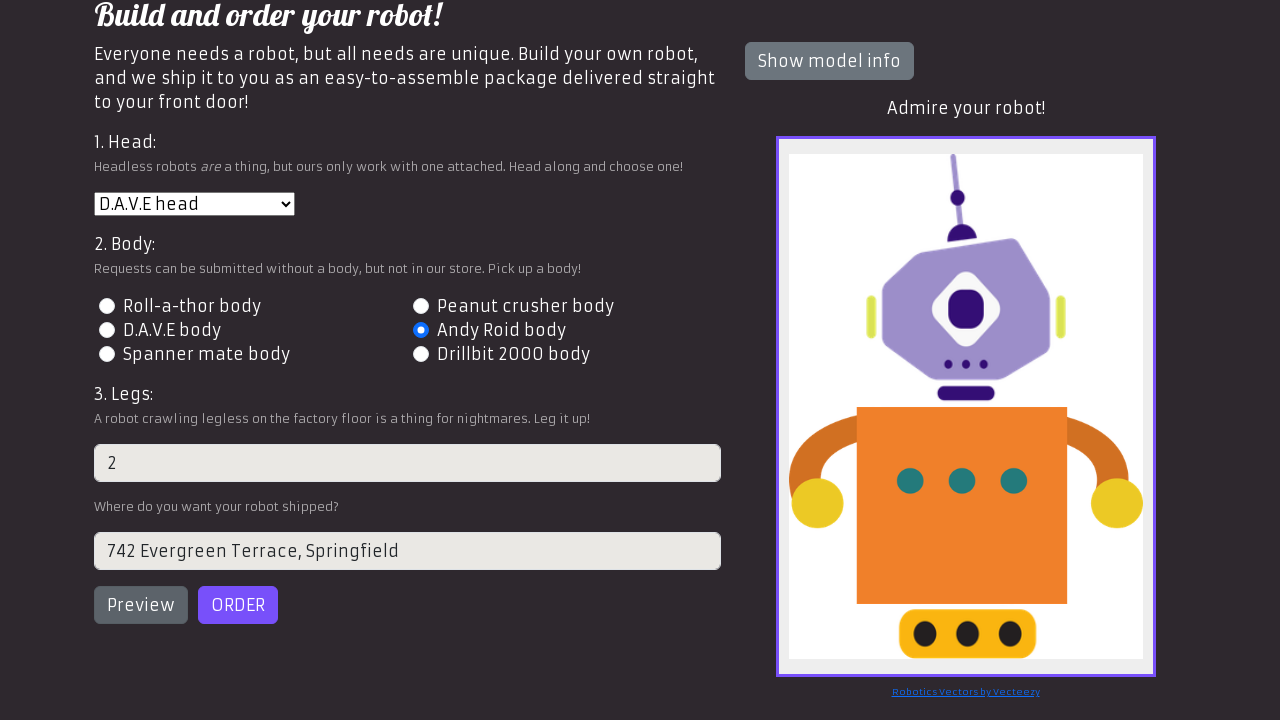

Clicked order button to submit at (238, 605) on #order
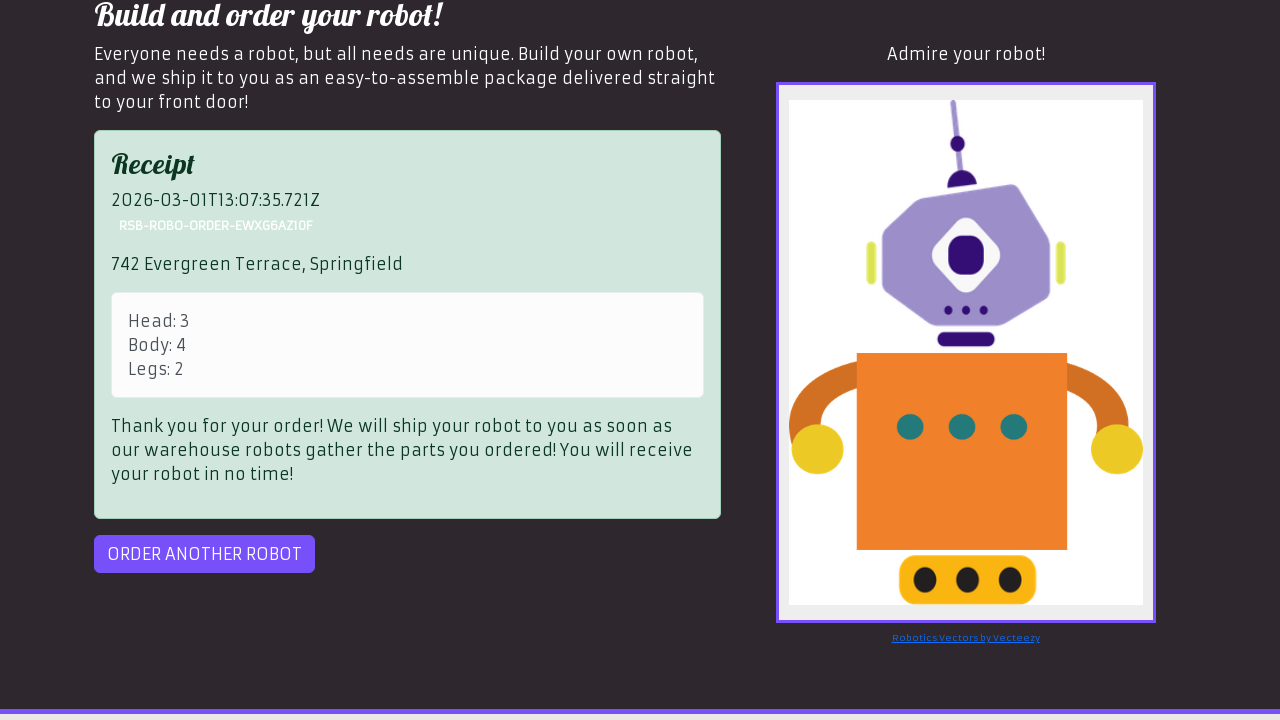

Order receipt displayed - order successful
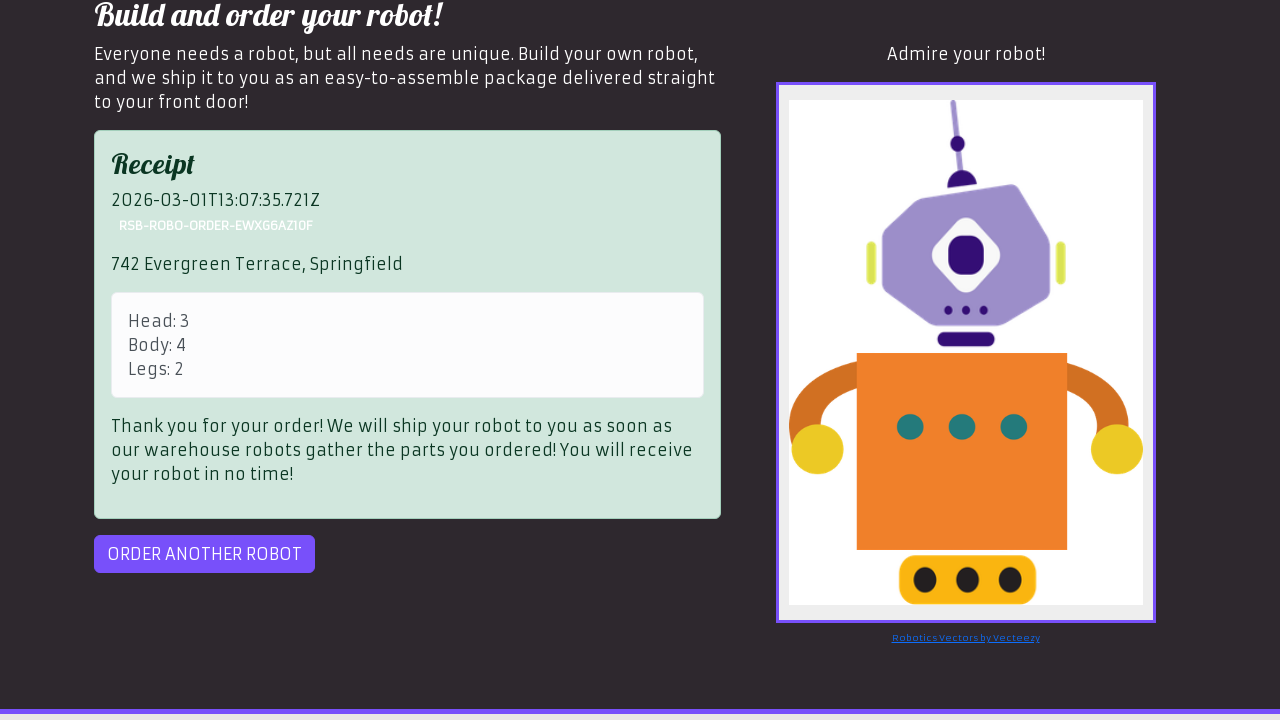

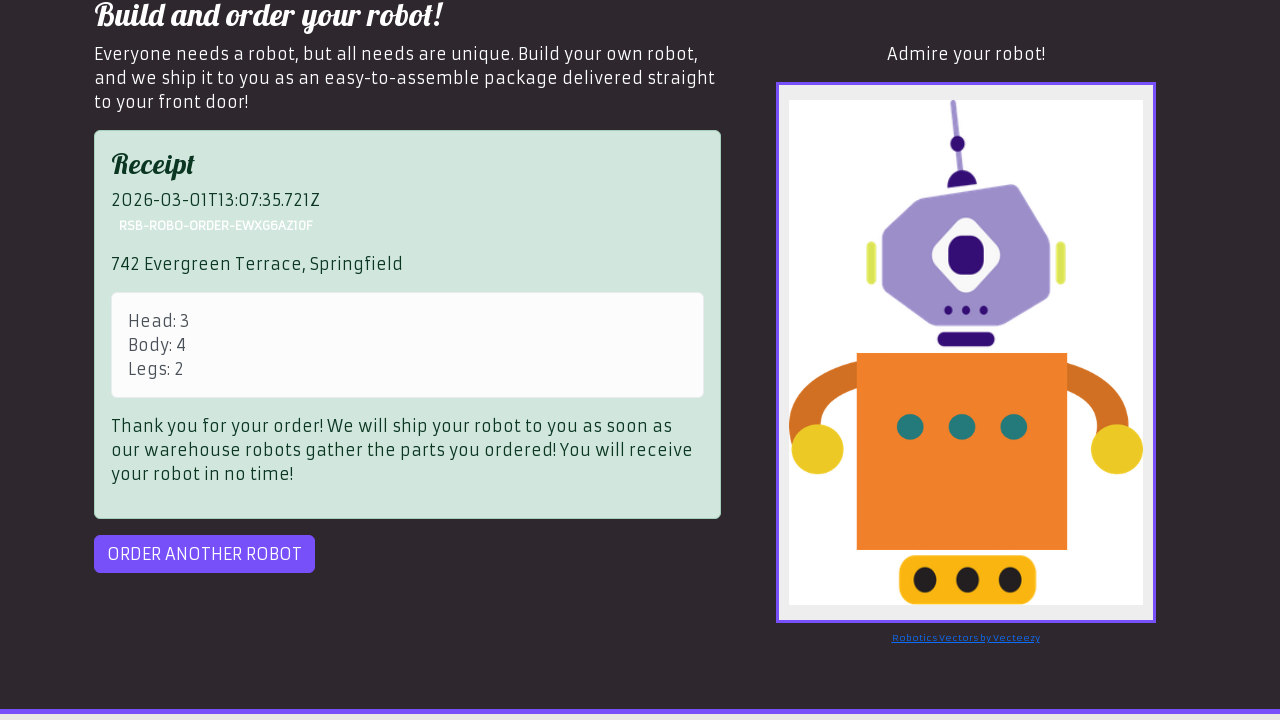